Tests that the complete all checkbox updates state when individual items are completed or cleared

Starting URL: https://demo.playwright.dev/todomvc

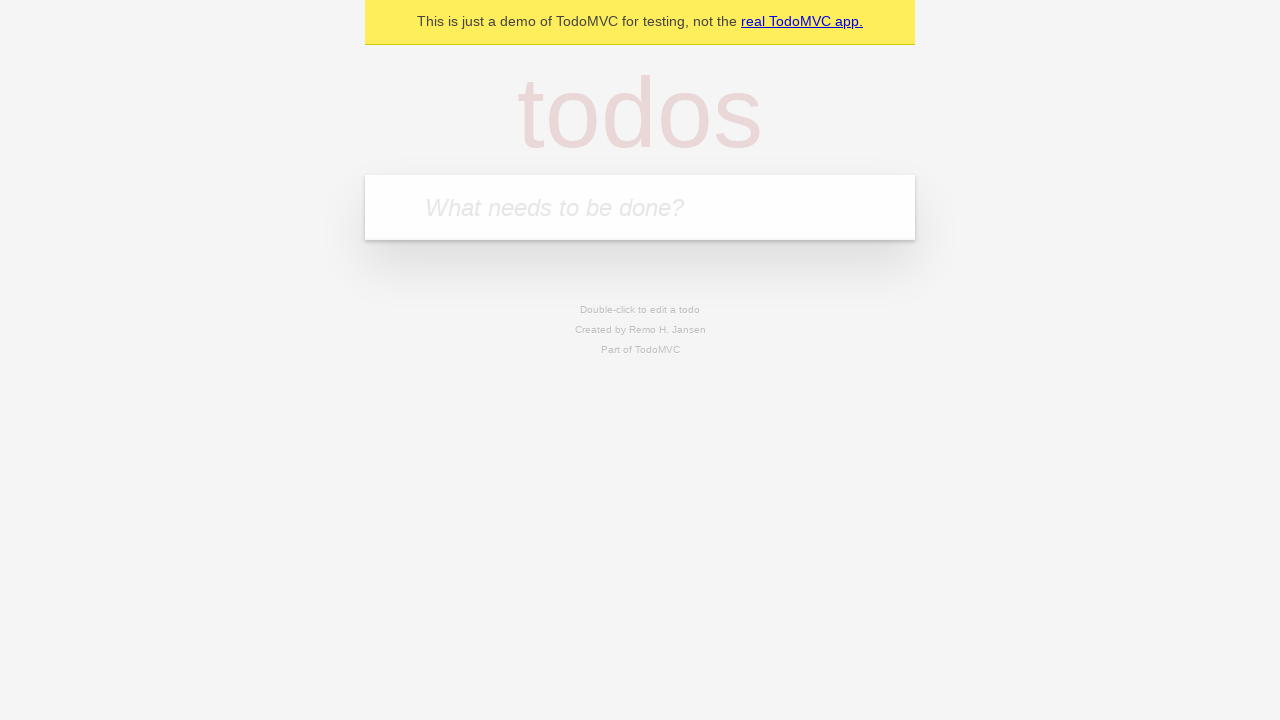

Filled input field with 'buy some cheese' on internal:attr=[placeholder="What needs to be done?"i]
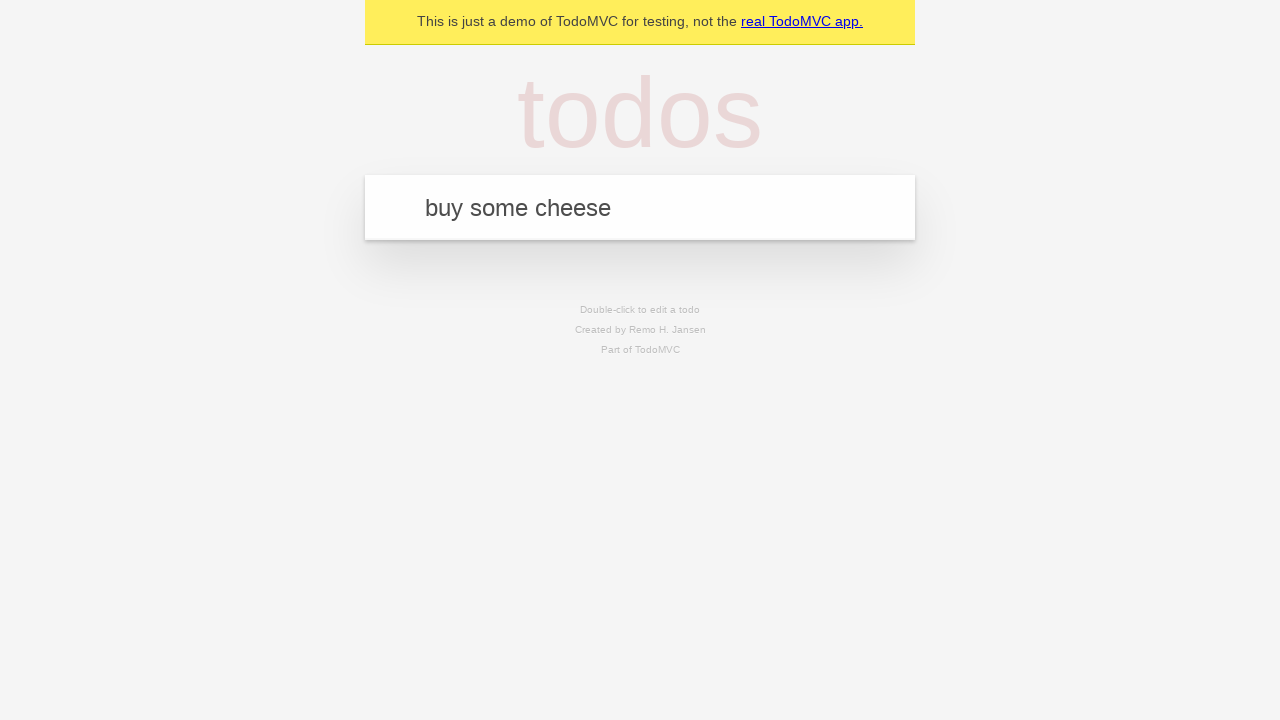

Pressed Enter to add first todo item on internal:attr=[placeholder="What needs to be done?"i]
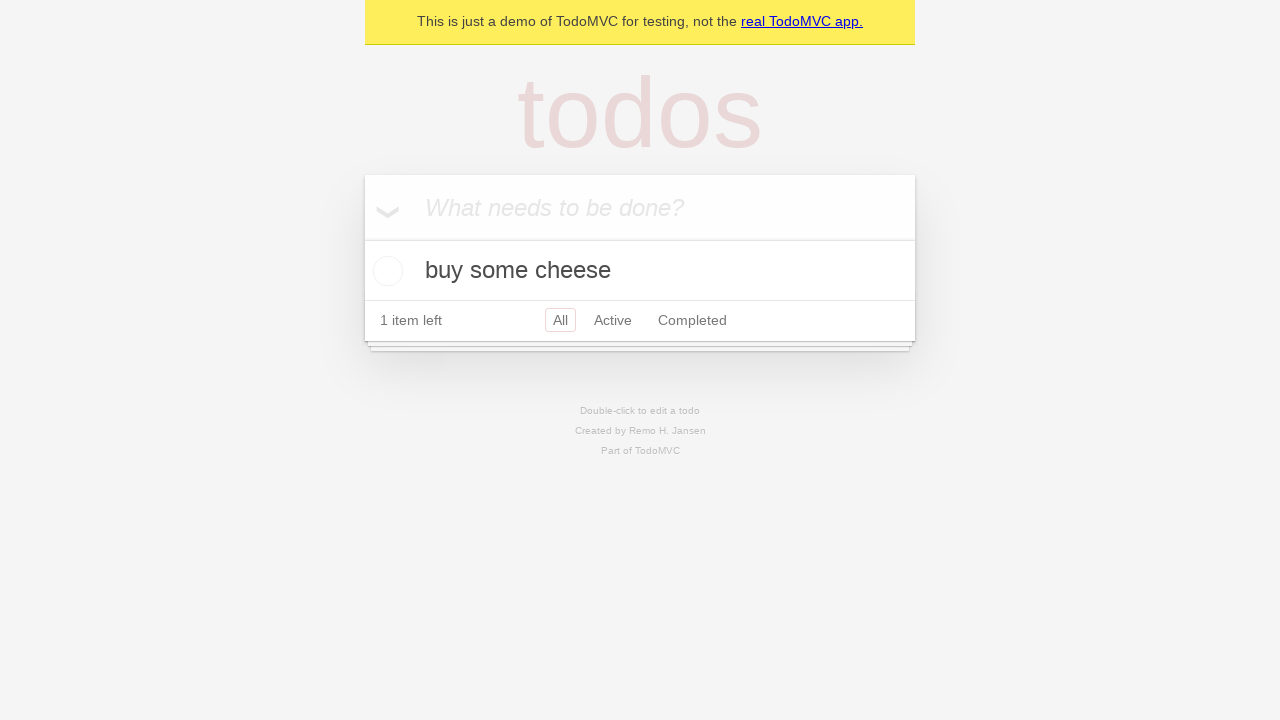

Filled input field with 'feed the cat' on internal:attr=[placeholder="What needs to be done?"i]
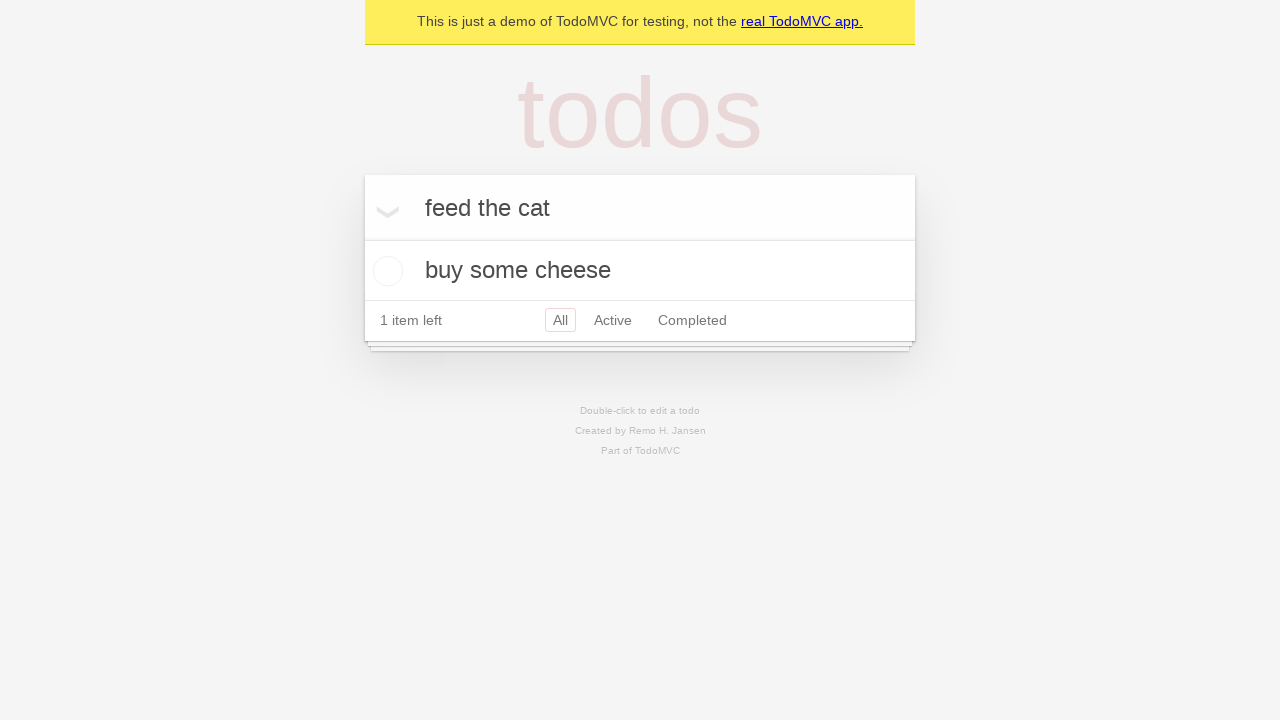

Pressed Enter to add second todo item on internal:attr=[placeholder="What needs to be done?"i]
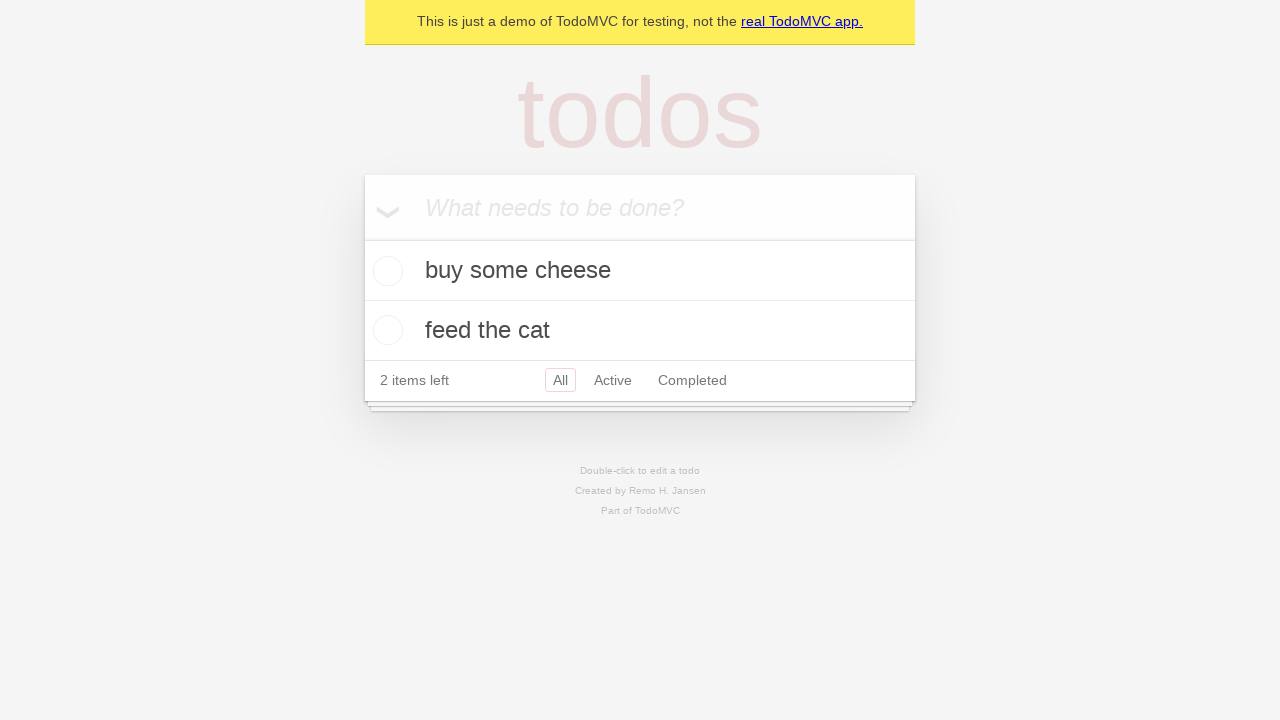

Filled input field with 'book a doctors appointment' on internal:attr=[placeholder="What needs to be done?"i]
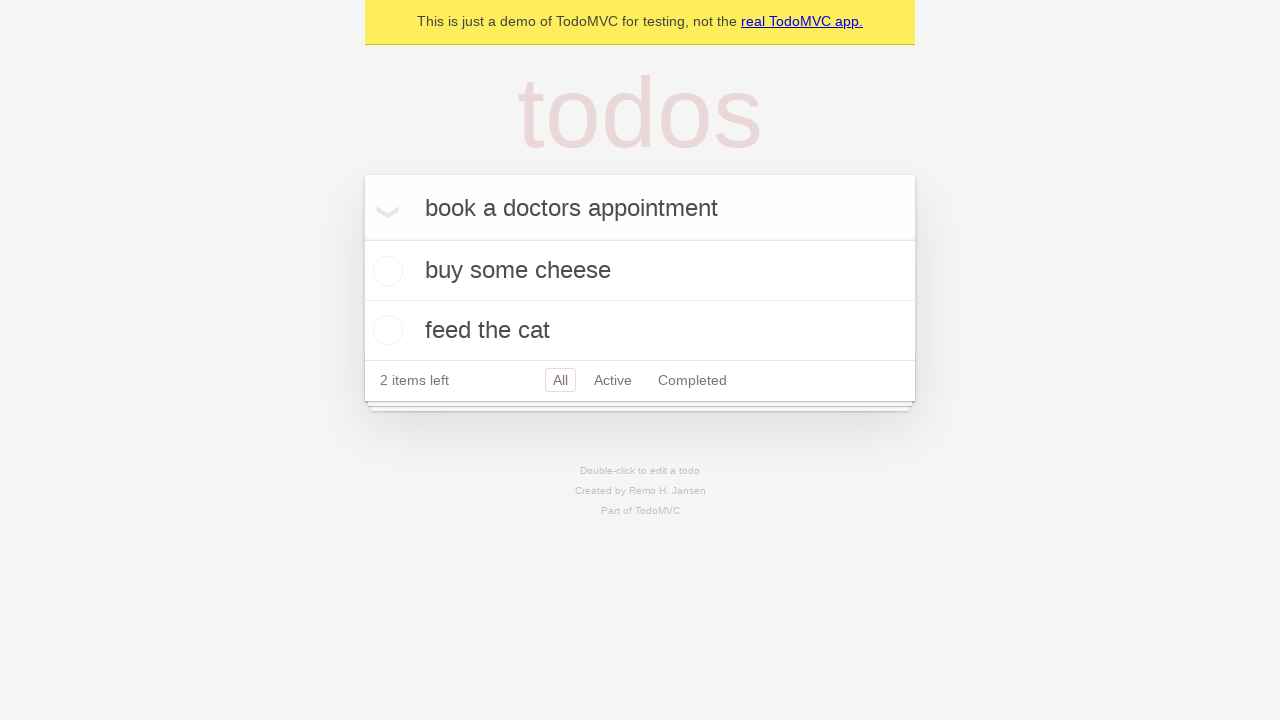

Pressed Enter to add third todo item on internal:attr=[placeholder="What needs to be done?"i]
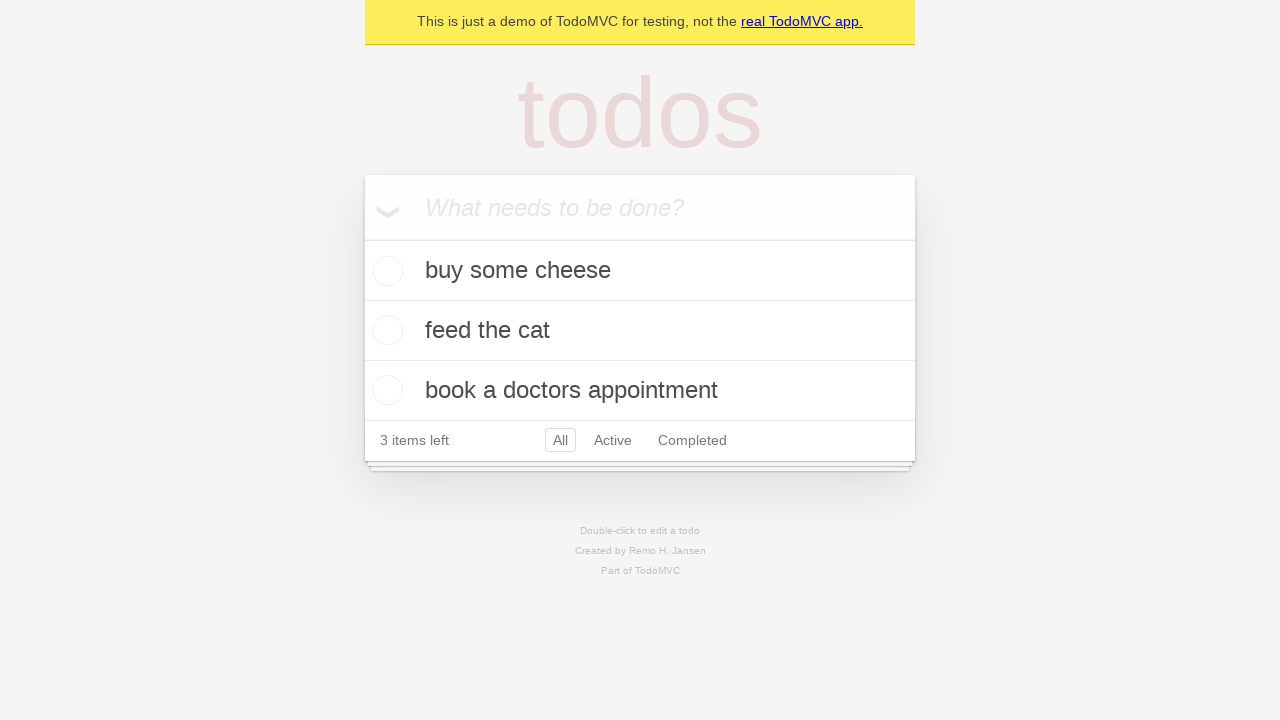

Checked 'Mark all as complete' checkbox to complete all items at (362, 238) on internal:label="Mark all as complete"i
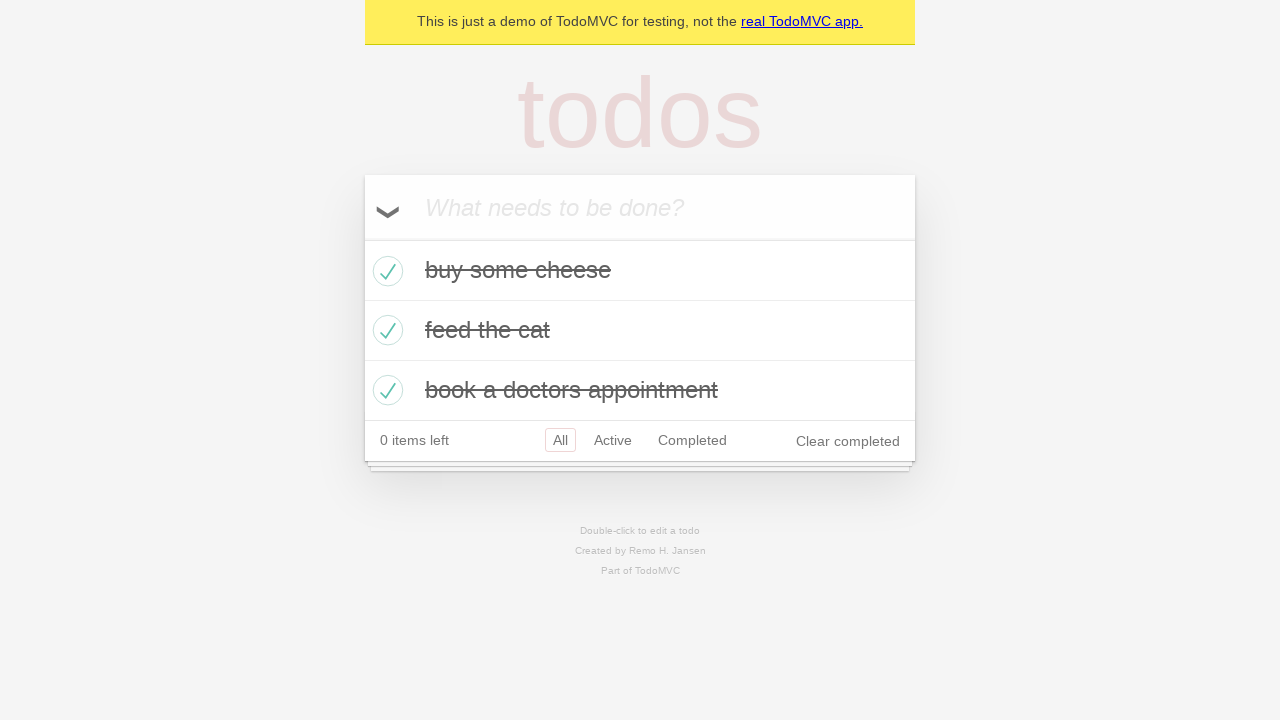

Unchecked the first todo item checkbox at (385, 271) on internal:testid=[data-testid="todo-item"s] >> nth=0 >> internal:role=checkbox
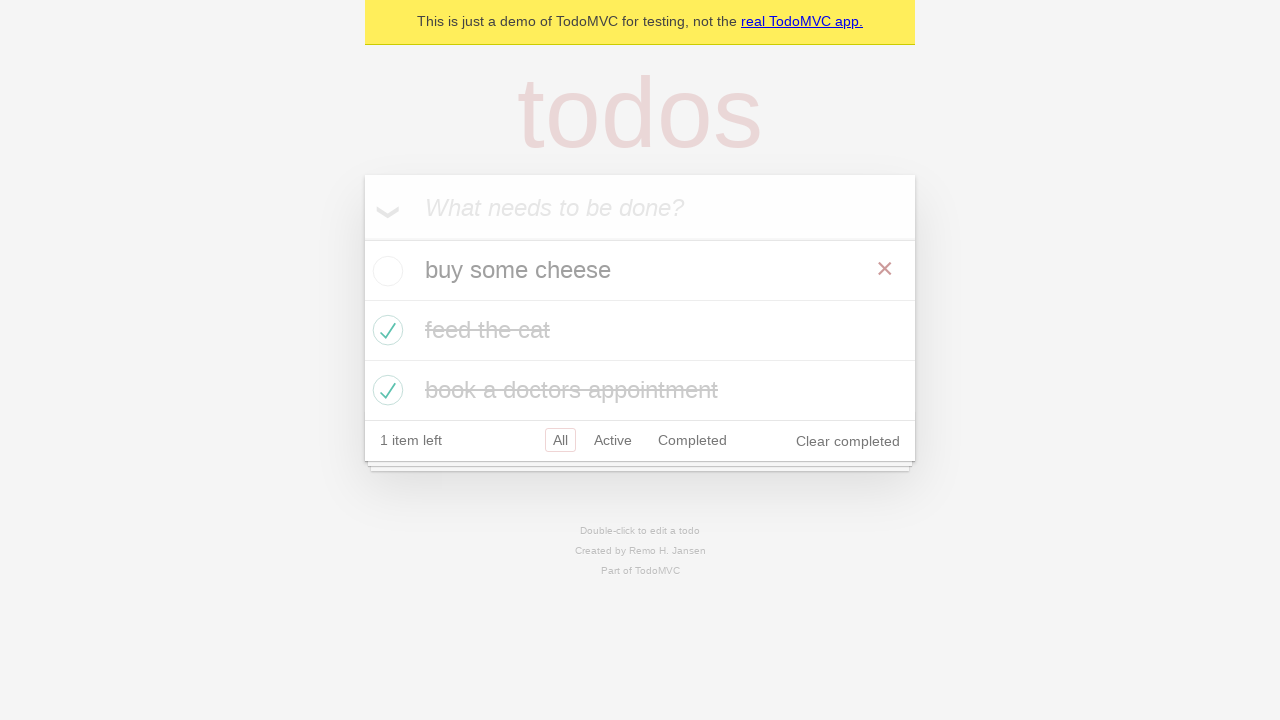

Checked the first todo item checkbox again at (385, 271) on internal:testid=[data-testid="todo-item"s] >> nth=0 >> internal:role=checkbox
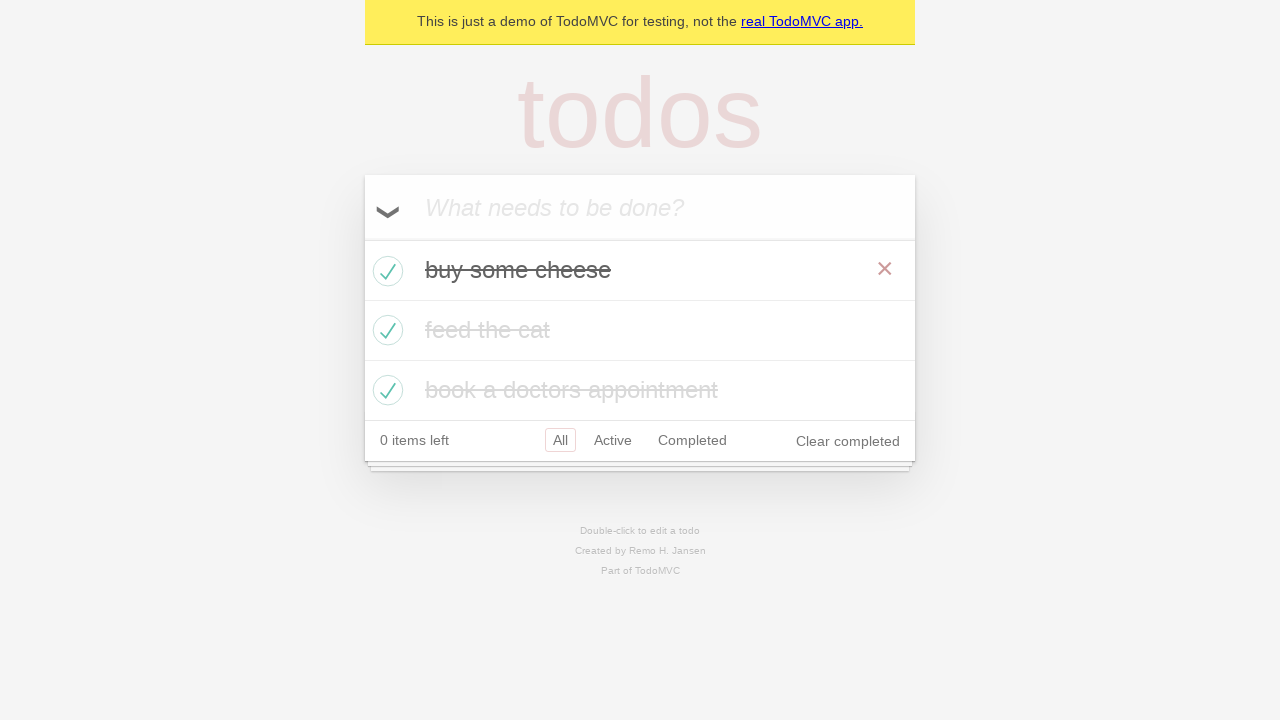

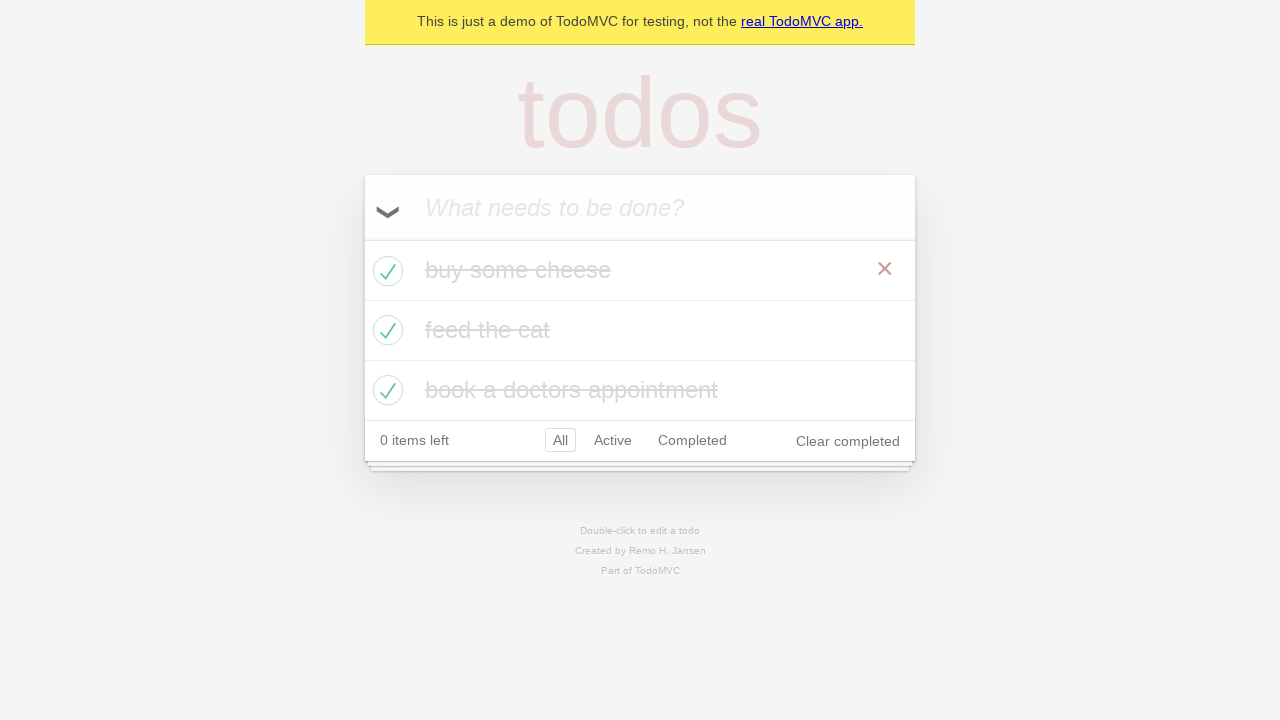